Tests the contact form validation by navigating to the contact page and clicking submit without filling in any fields.

Starting URL: https://atid.store/

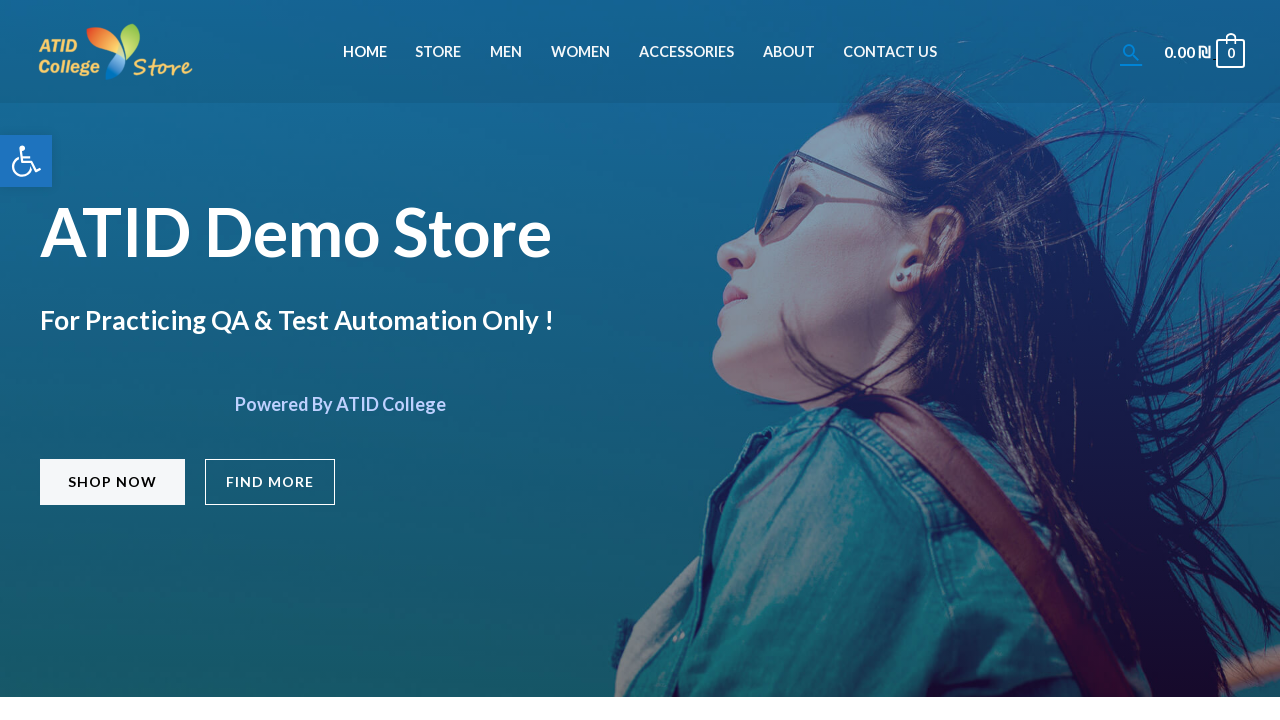

Navigated to https://atid.store/
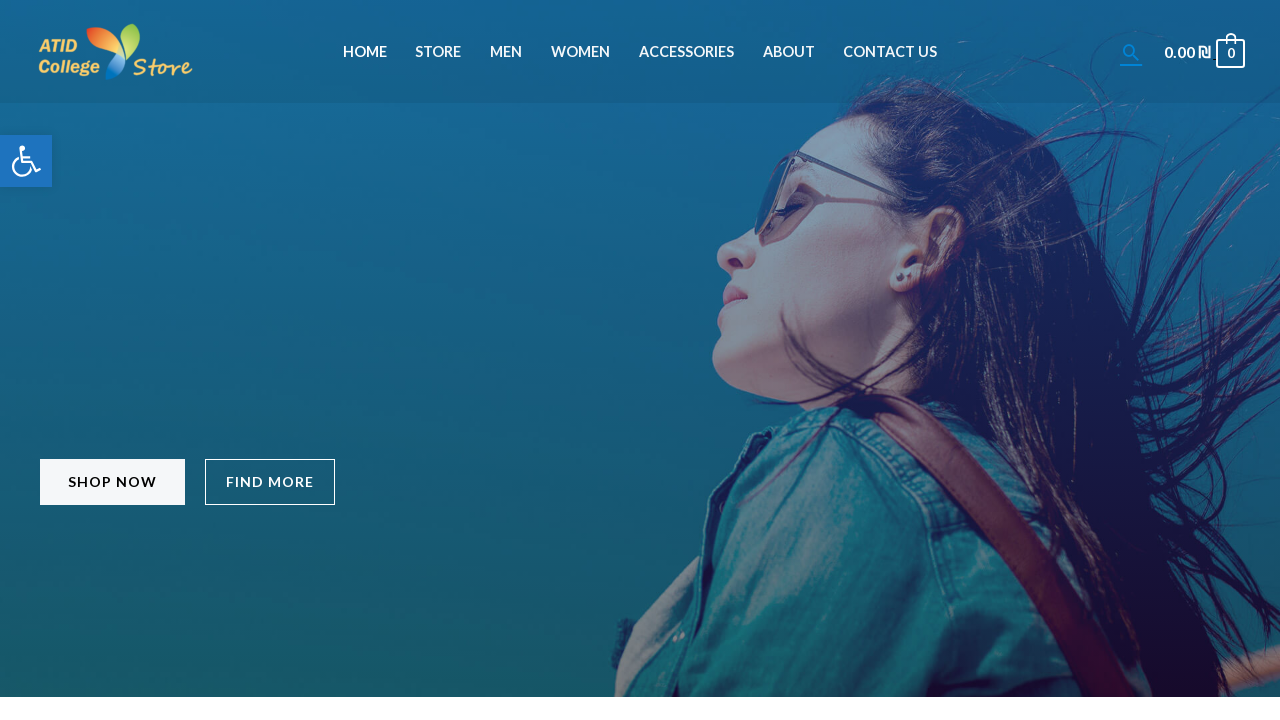

Clicked Contact Us link in navigation at (890, 52) on xpath=//*[@id='menu-item-829']/a
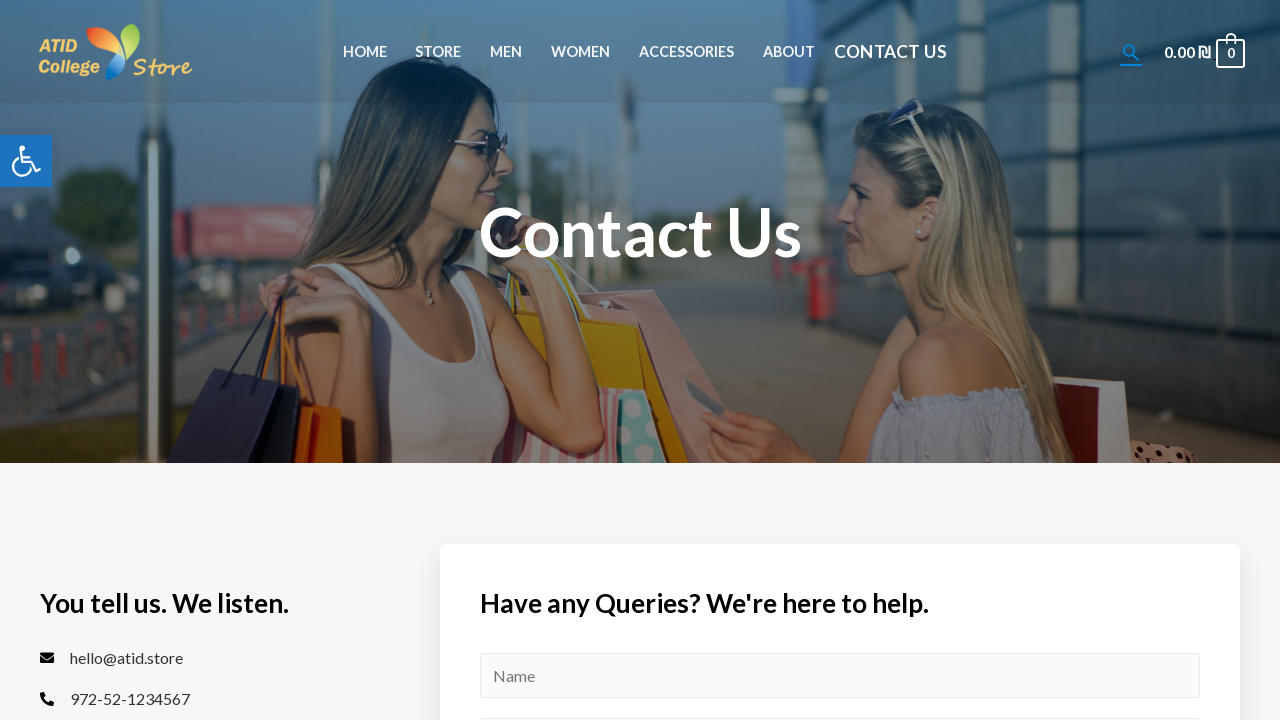

Contact form loaded and submit button is visible
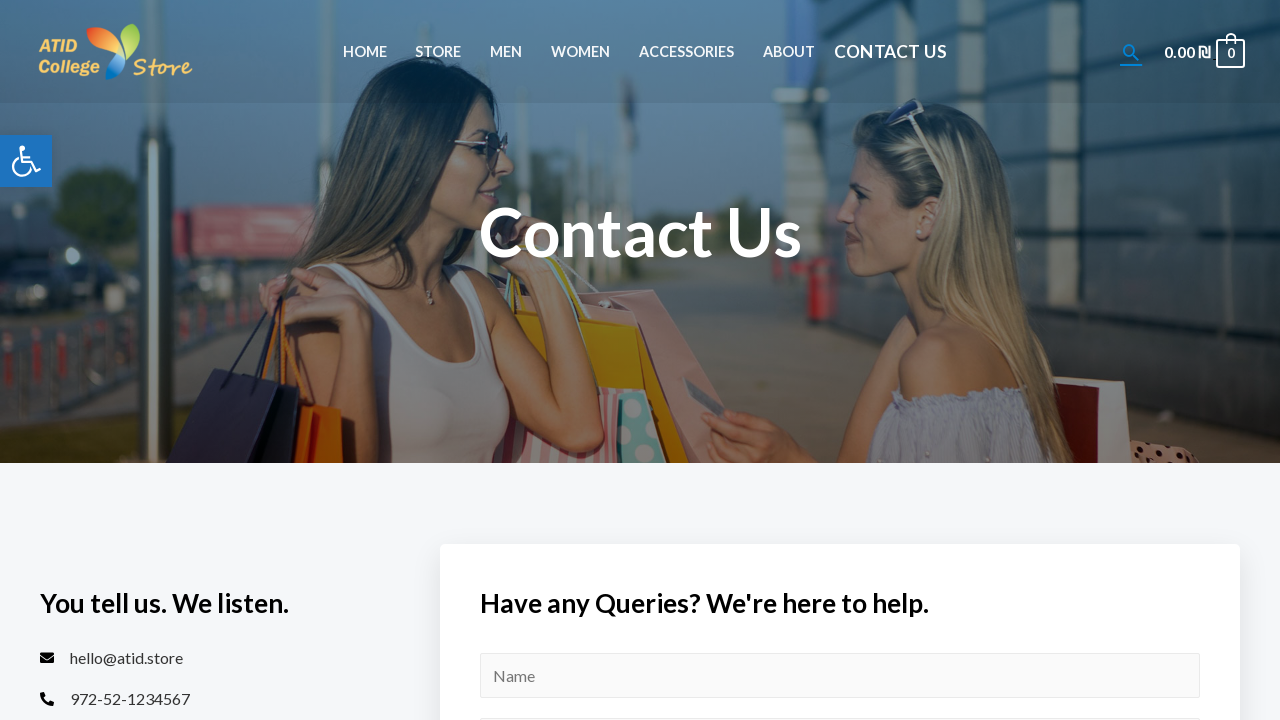

Clicked submit button without filling any form fields to test validation at (567, 360) on #wpforms-submit-15
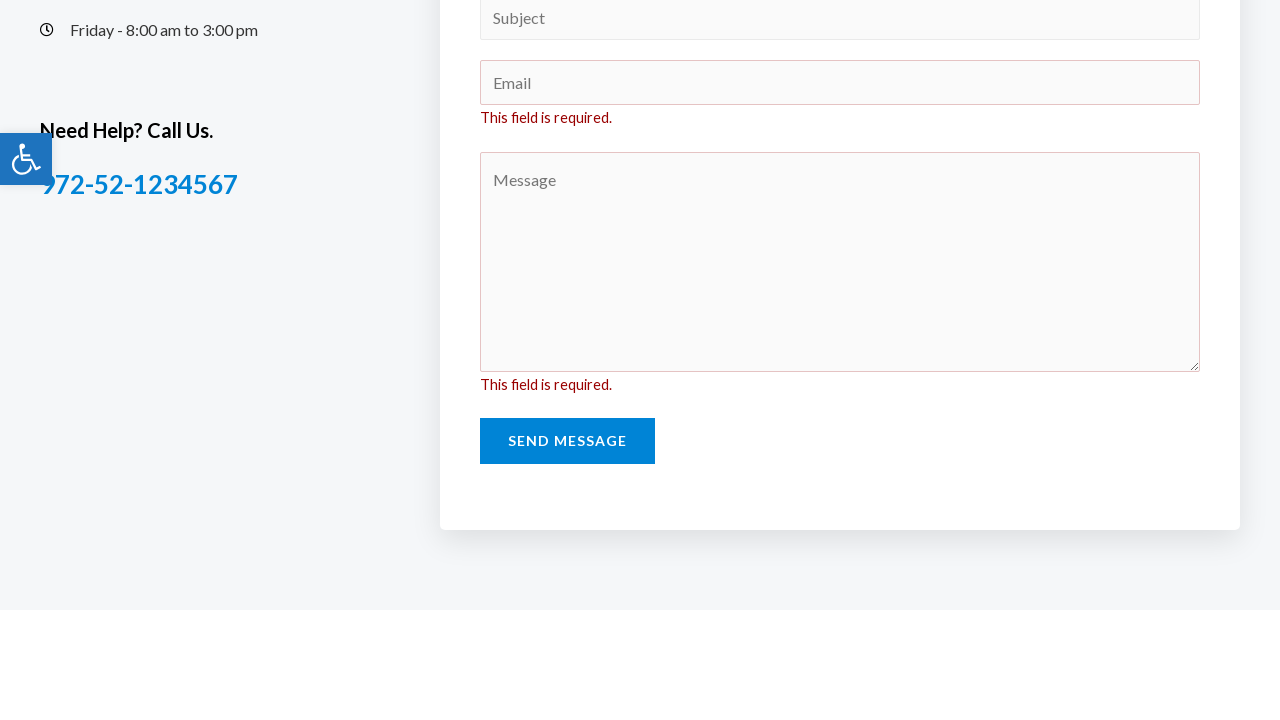

Clicked submit button again to test unsuccessful message sent at (567, 697) on #wpforms-submit-15
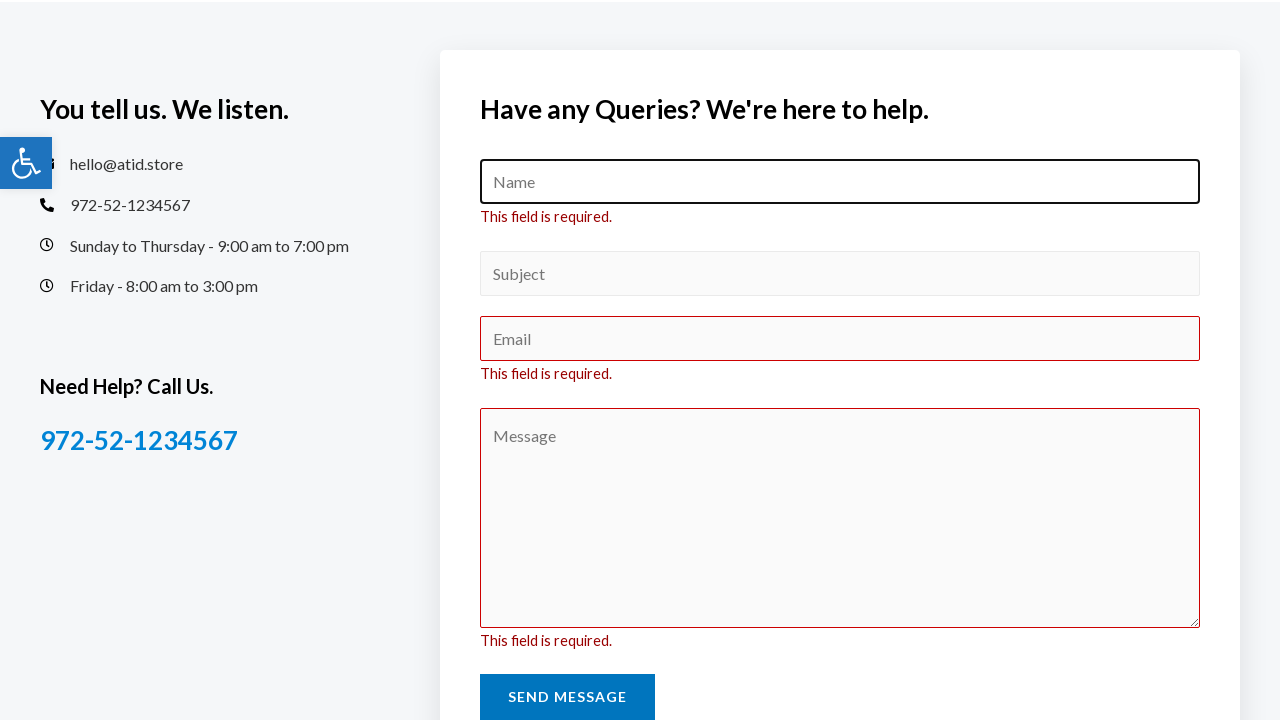

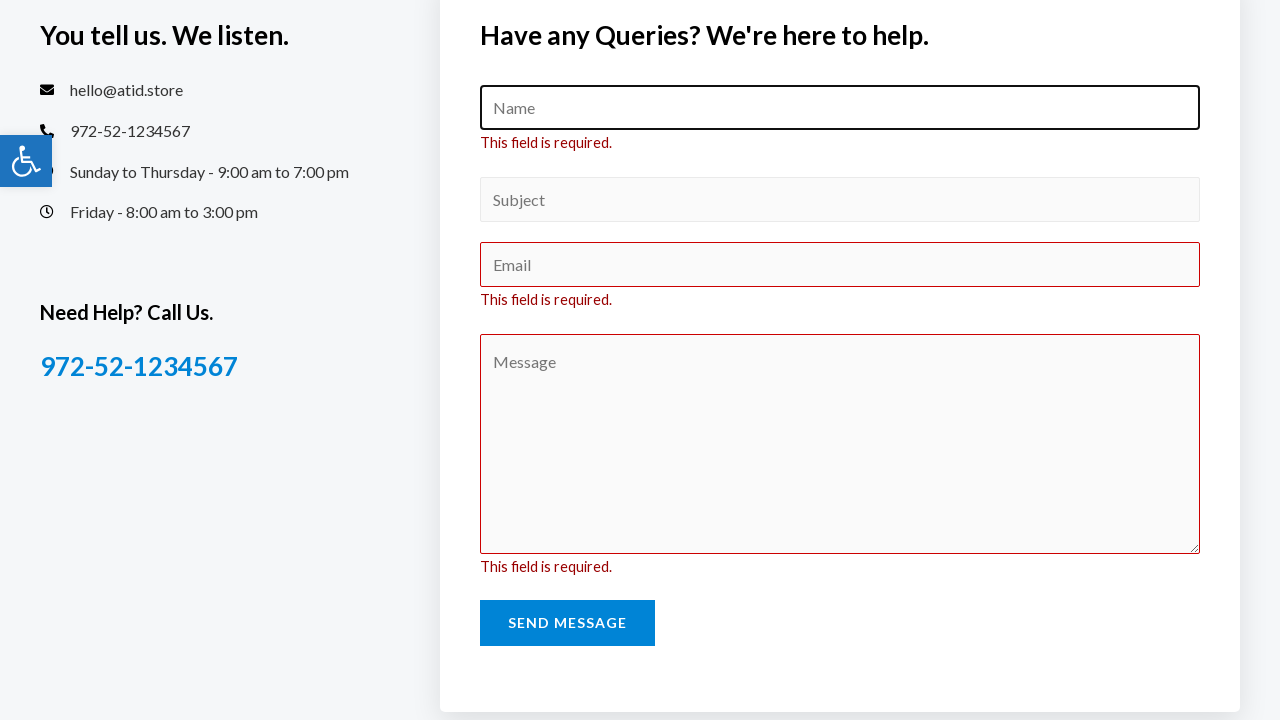